Tests file upload functionality by navigating to File Upload section (without actually uploading local files)

Starting URL: http://demo.automationtesting.in/WebTable.html

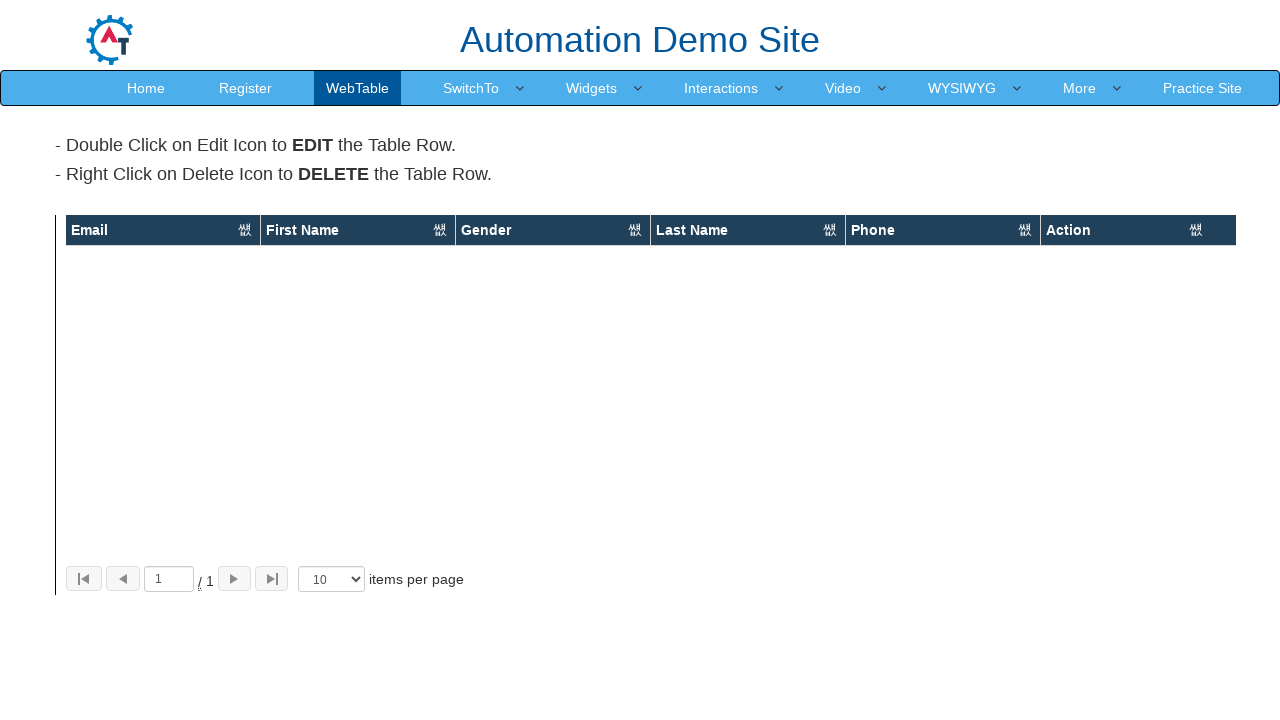

Clicked on More menu at (1080, 88) on text=More
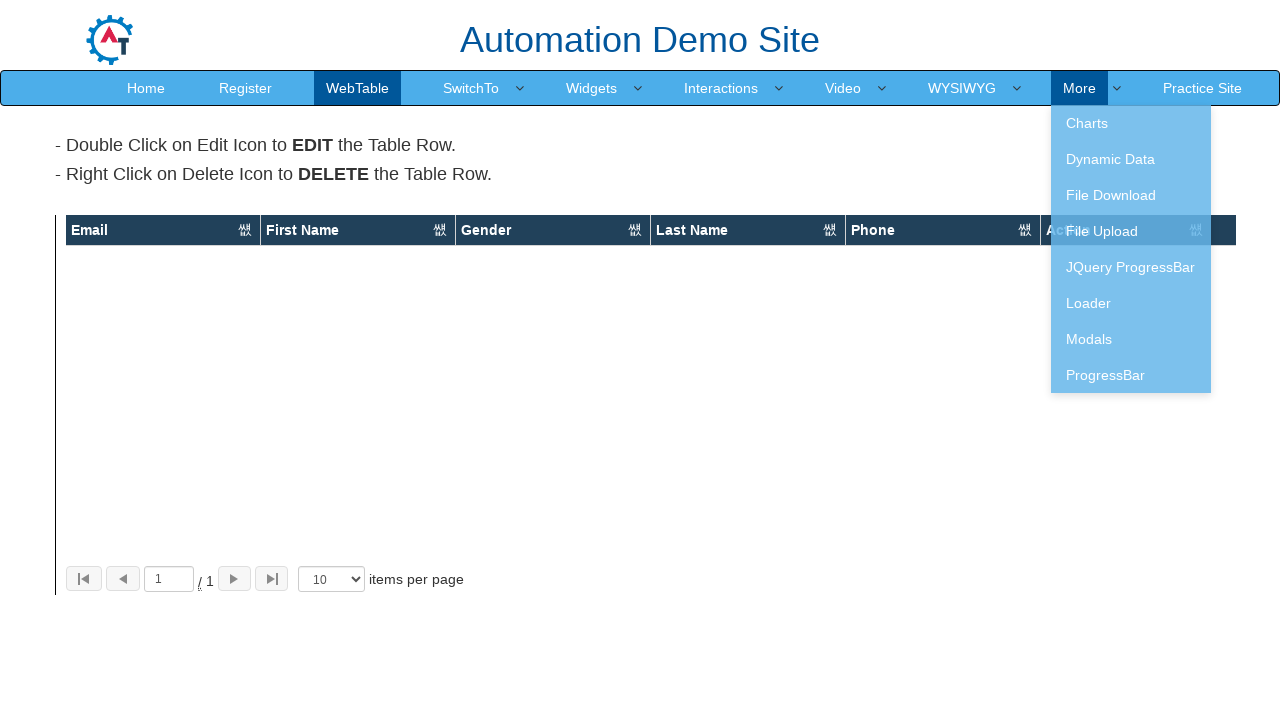

Clicked on File Upload option at (1131, 231) on text=File Upload
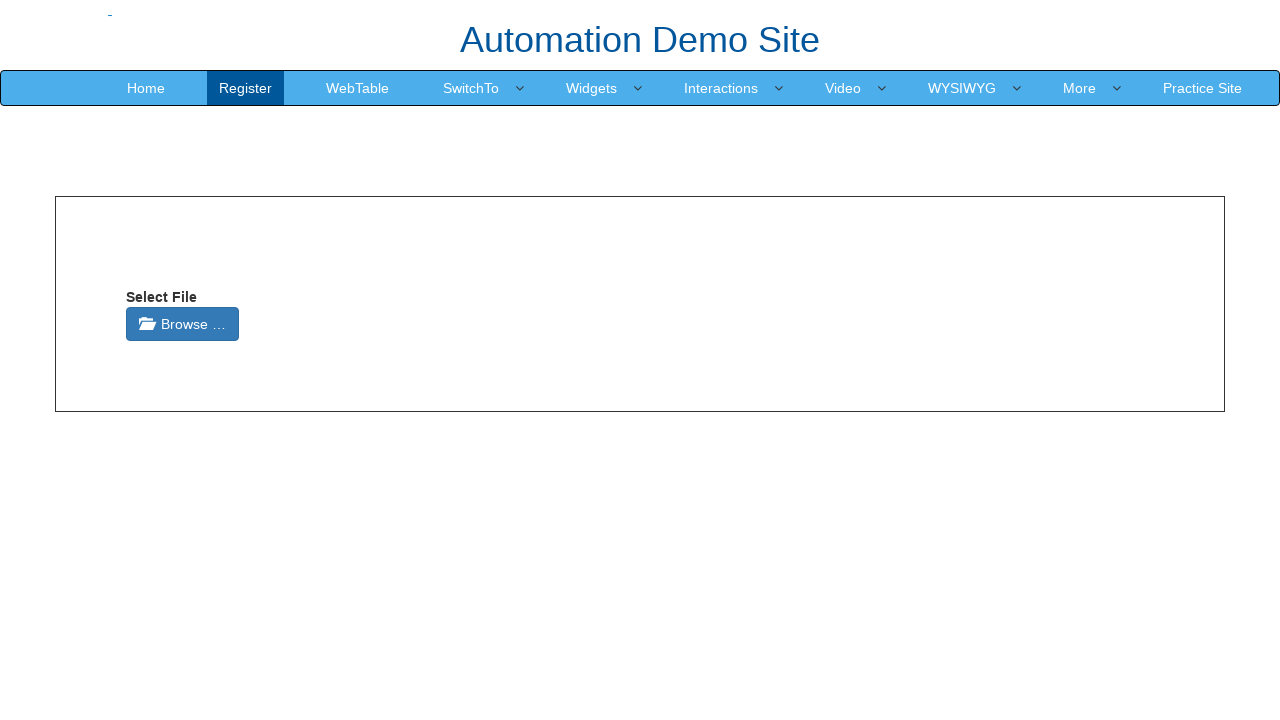

File input element is visible and ready
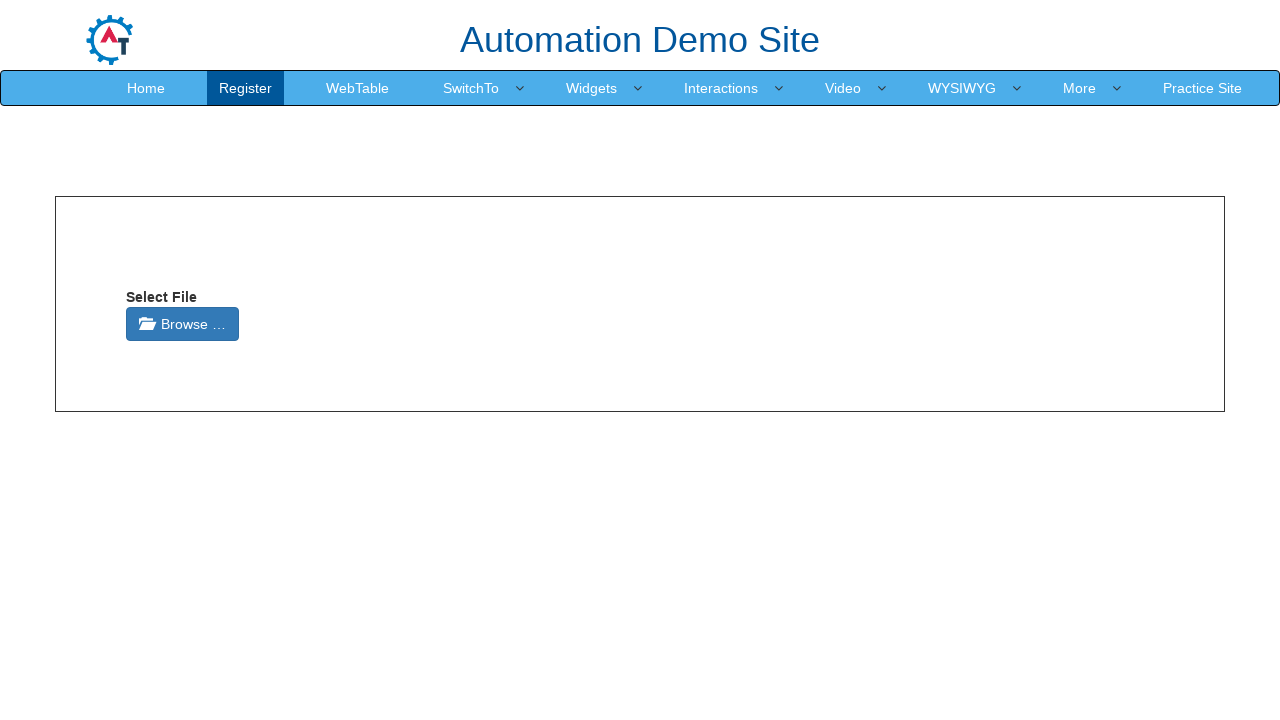

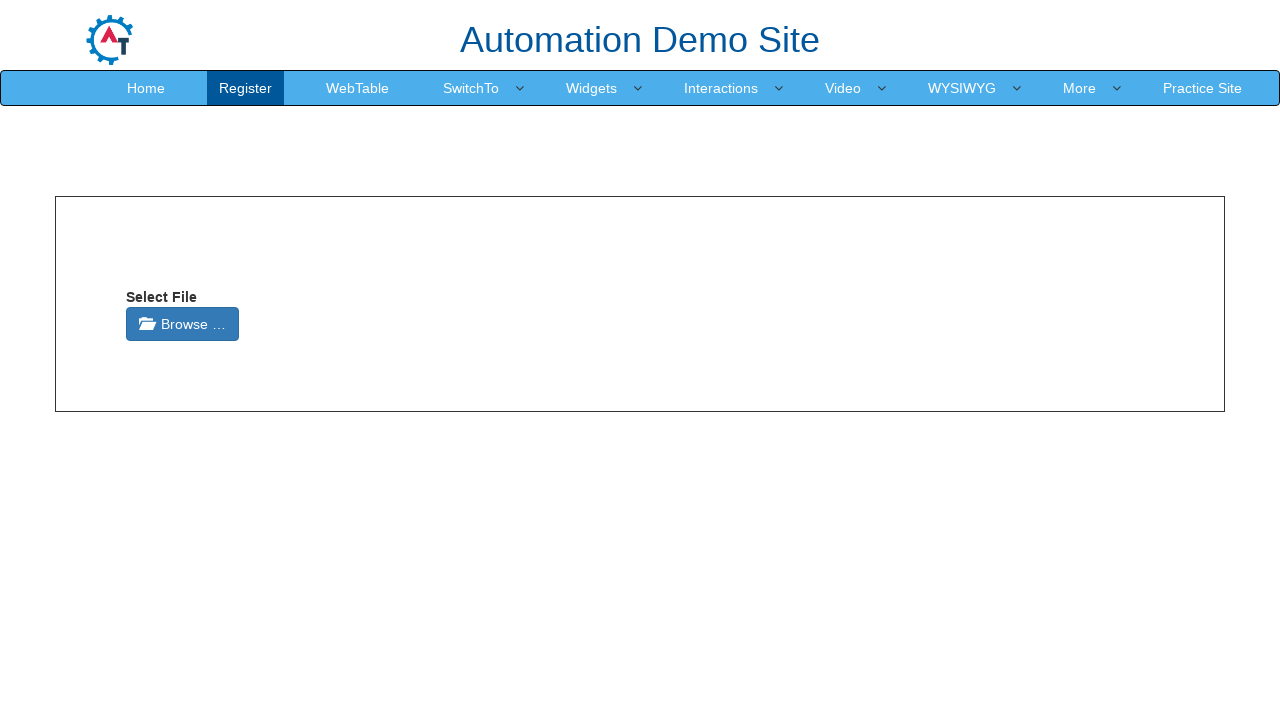